Tests that todo data persists after page reload by creating items, marking one complete, and reloading.

Starting URL: https://demo.playwright.dev/todomvc

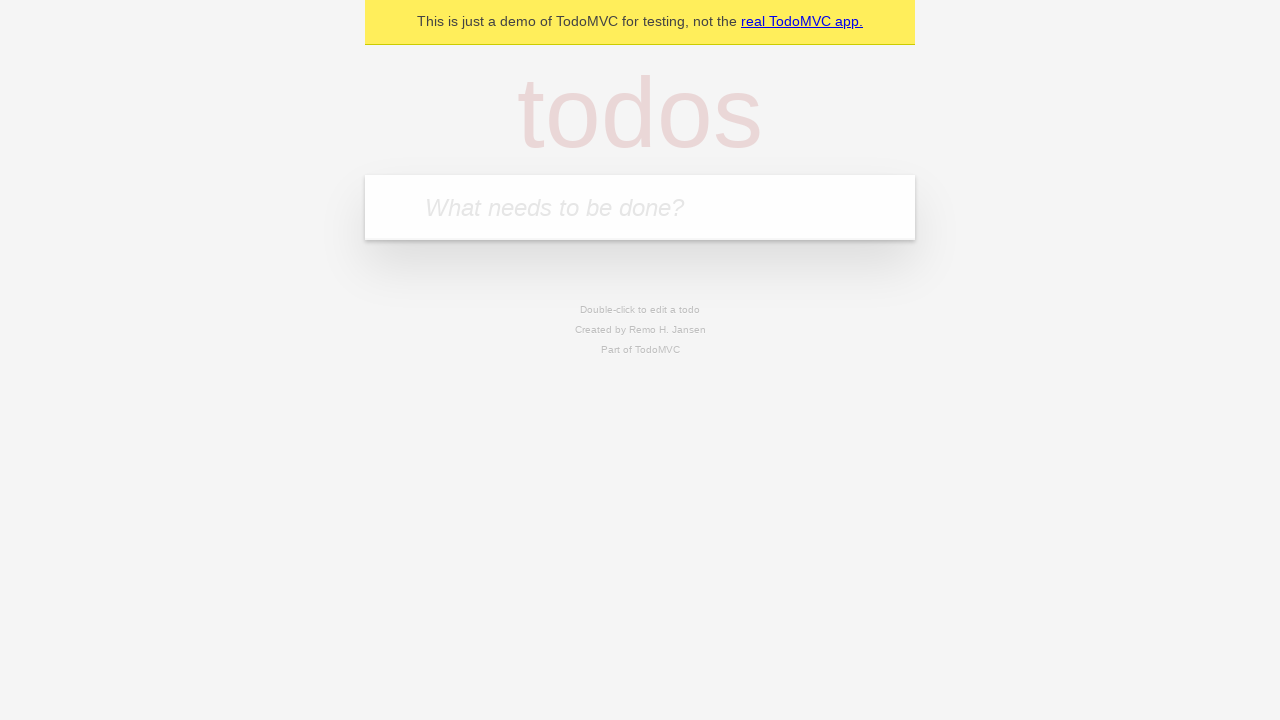

Filled new todo field with 'buy some cheese' on .new-todo
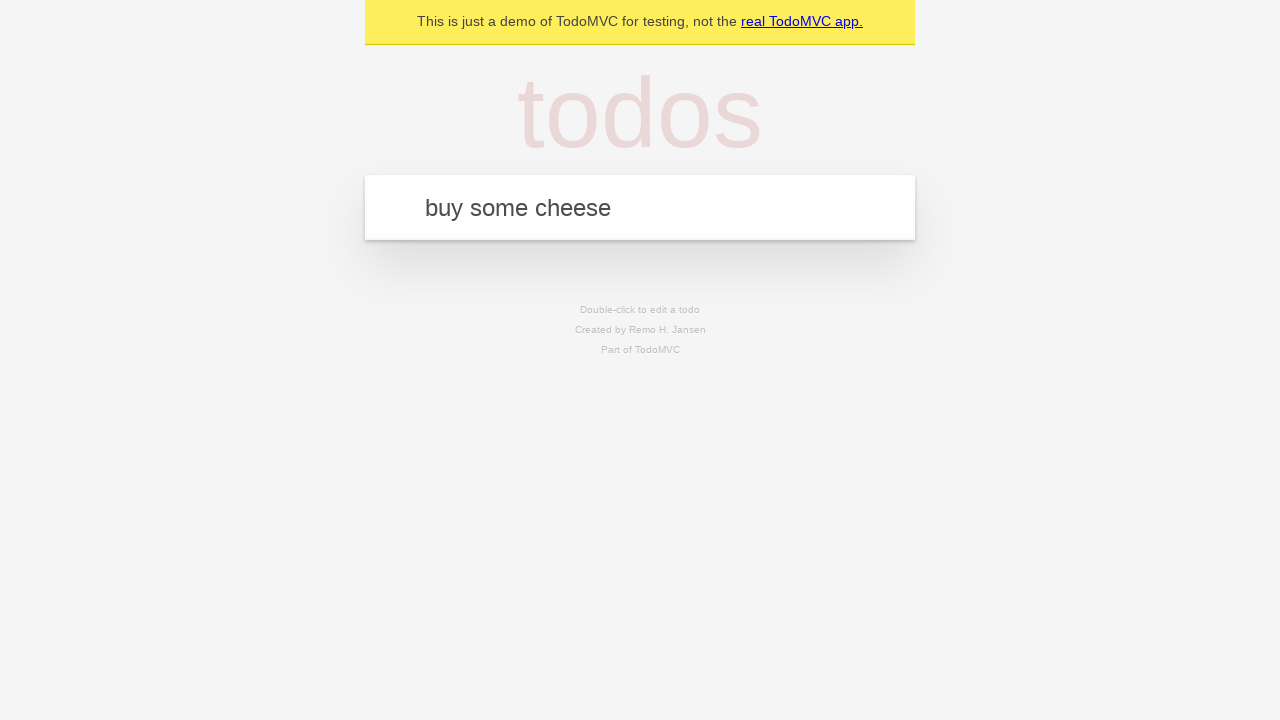

Pressed Enter to add first todo item on .new-todo
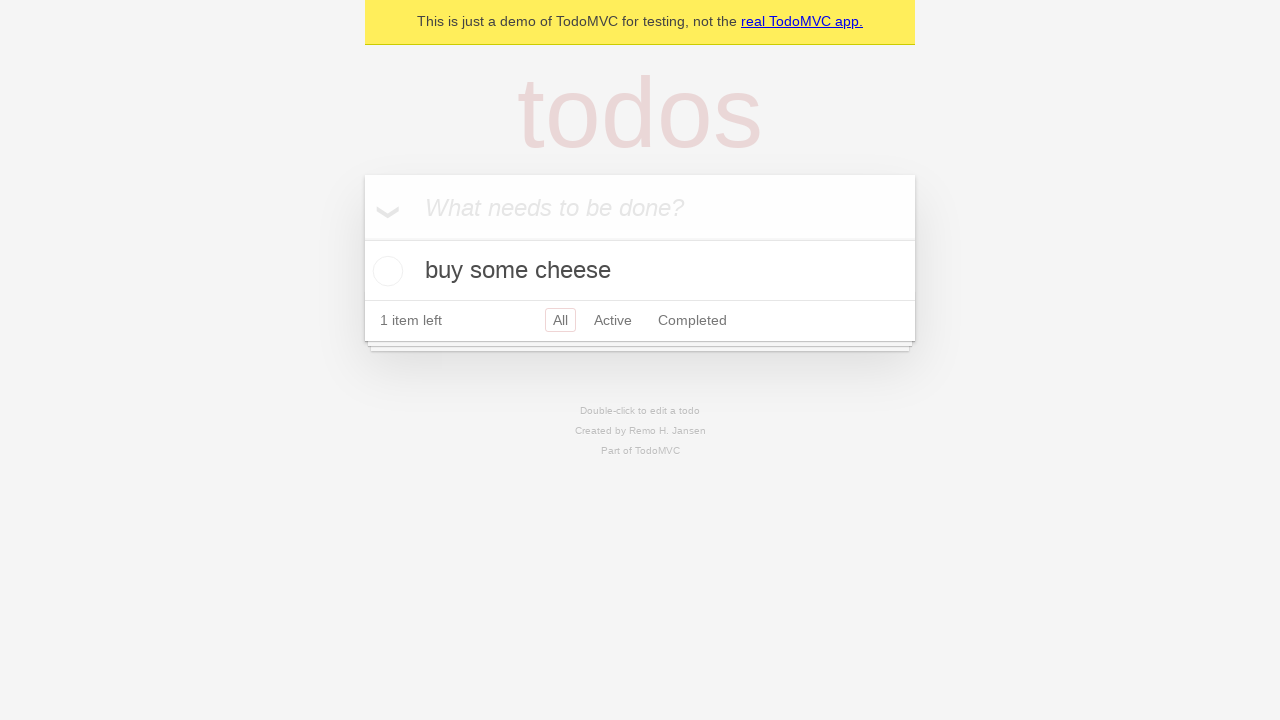

Filled new todo field with 'feed the cat' on .new-todo
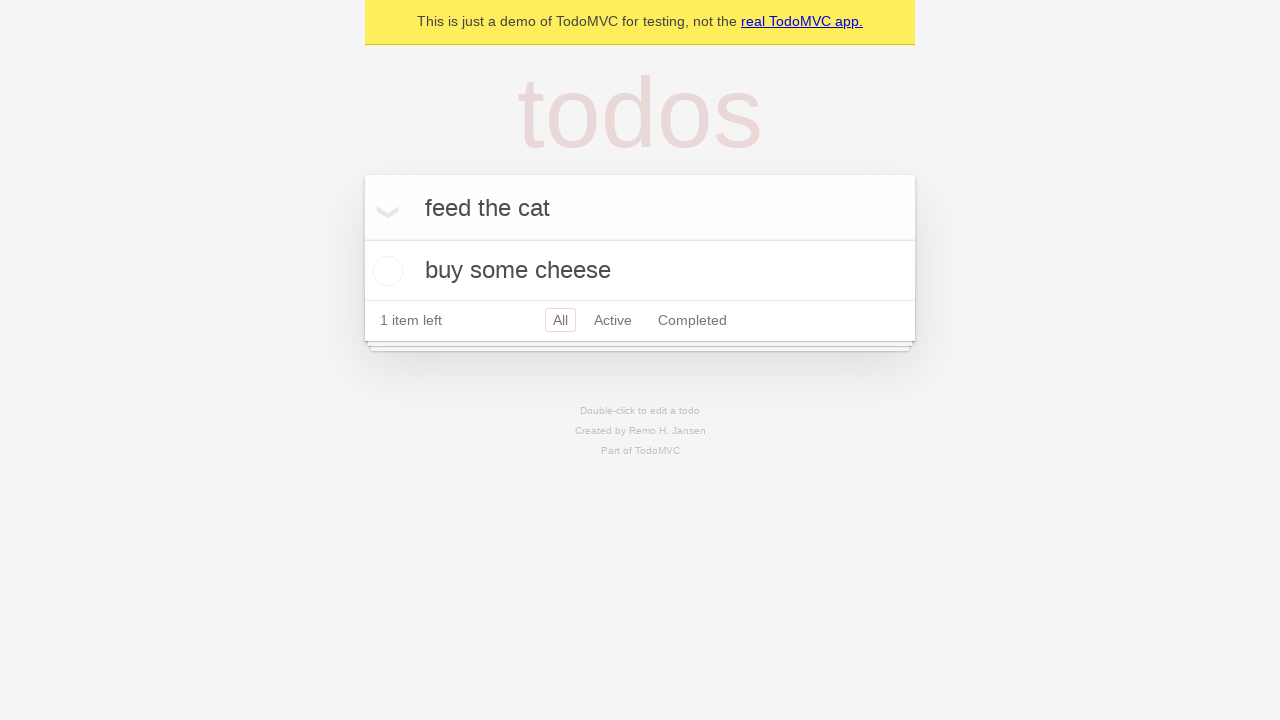

Pressed Enter to add second todo item on .new-todo
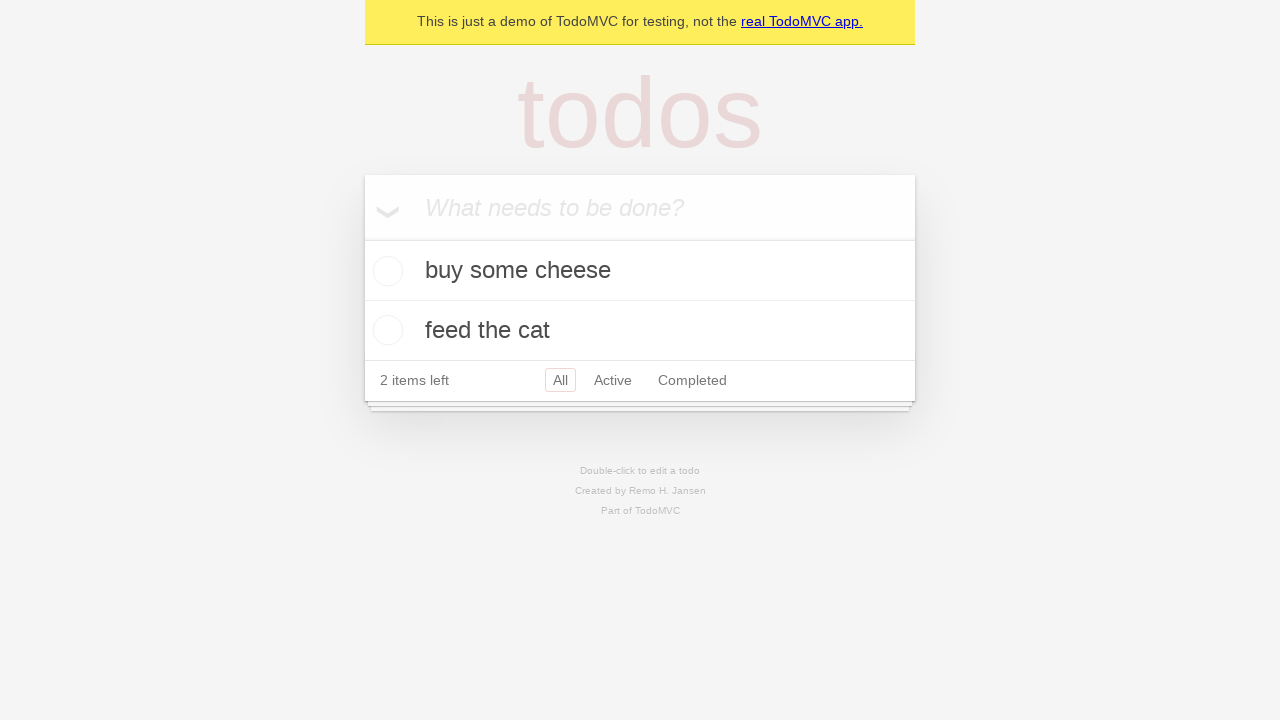

Waited for both todo items to appear in the list
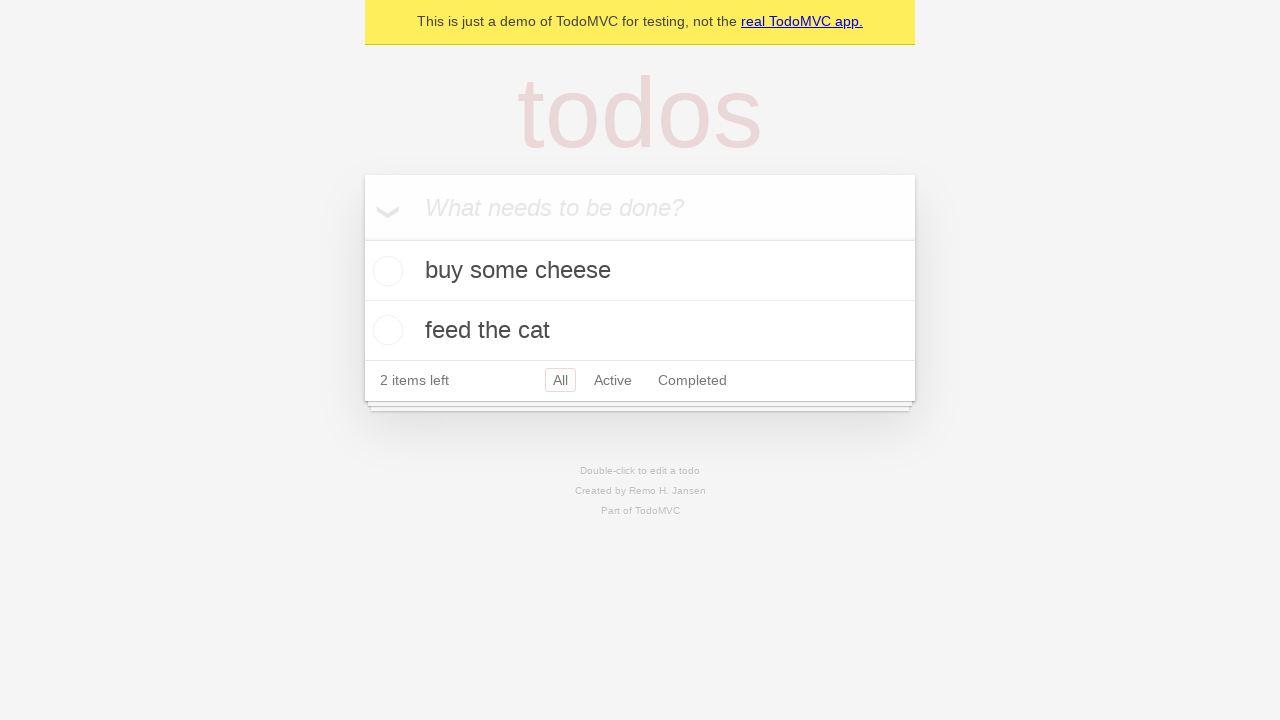

Marked first todo item as complete at (385, 271) on .todo-list li >> nth=0 >> .toggle
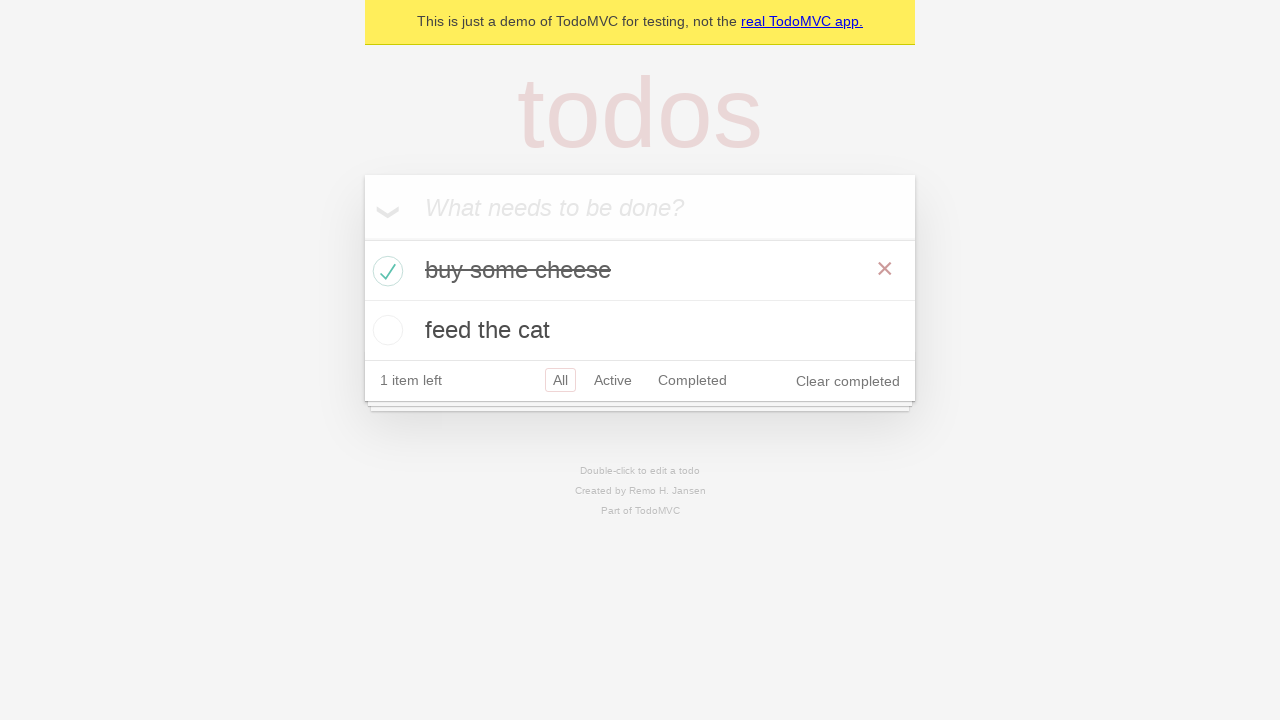

Reloaded the page to test data persistence
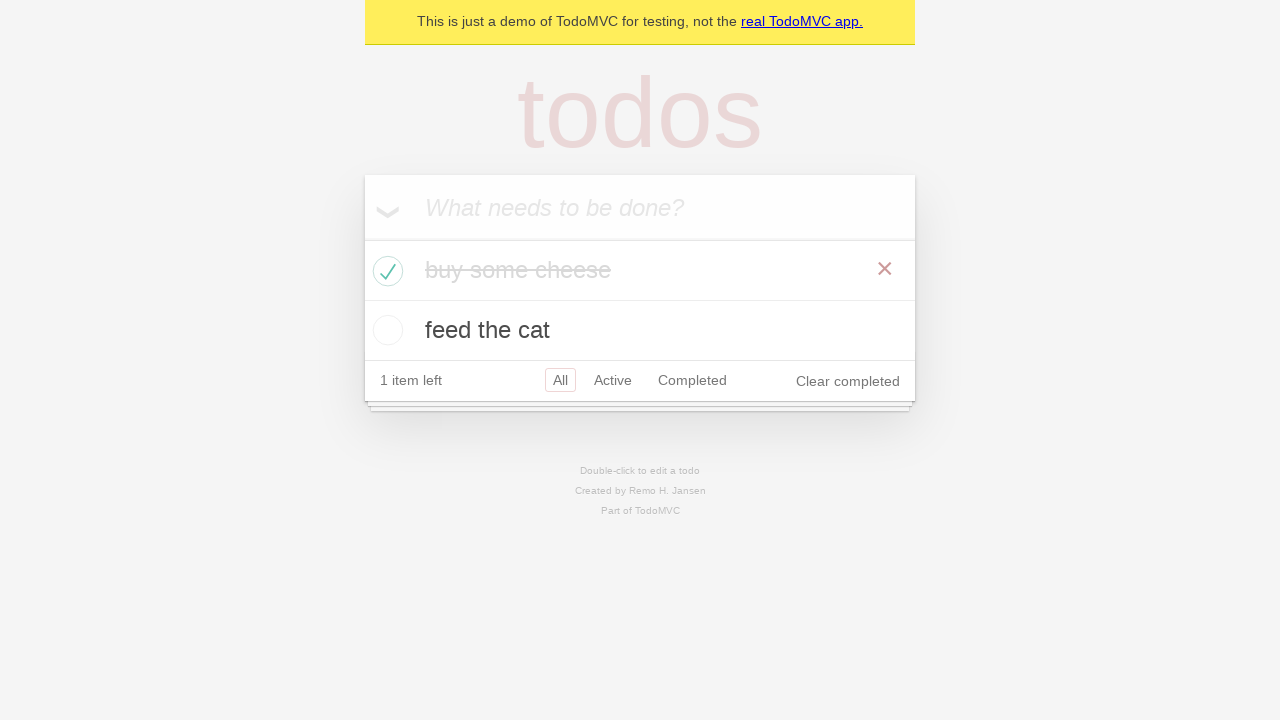

Waited for todo items to reload after page refresh
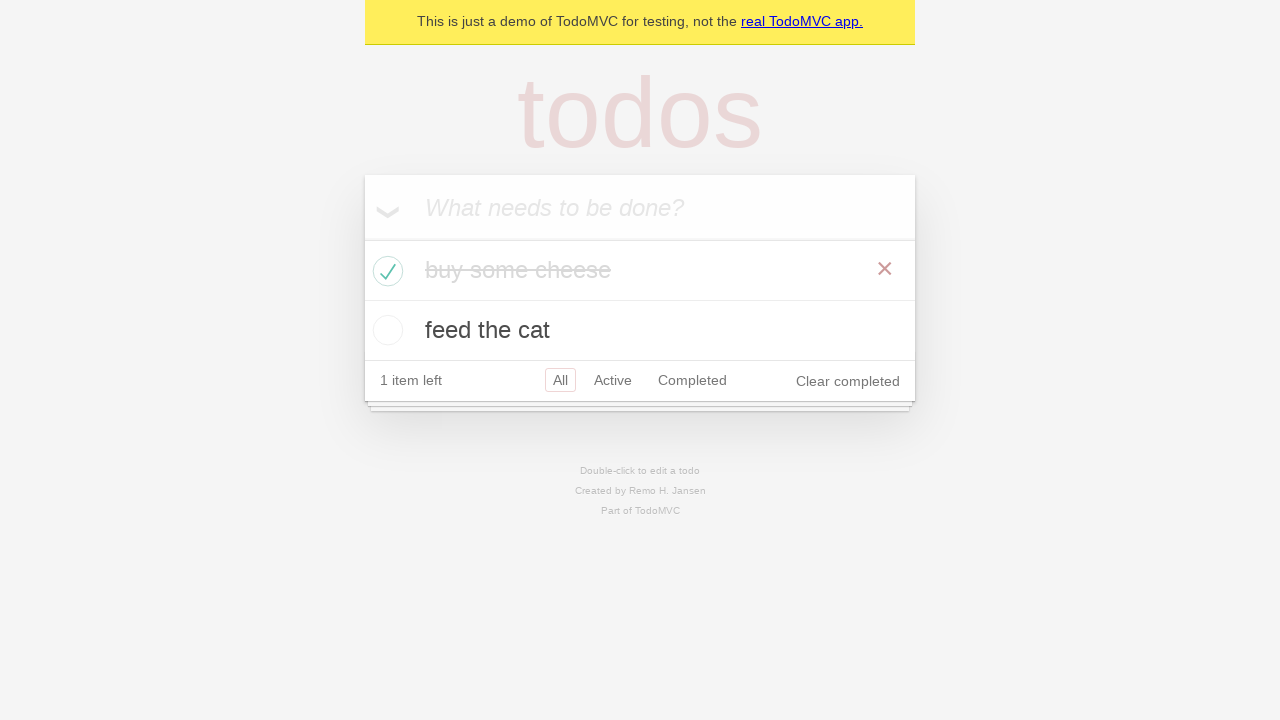

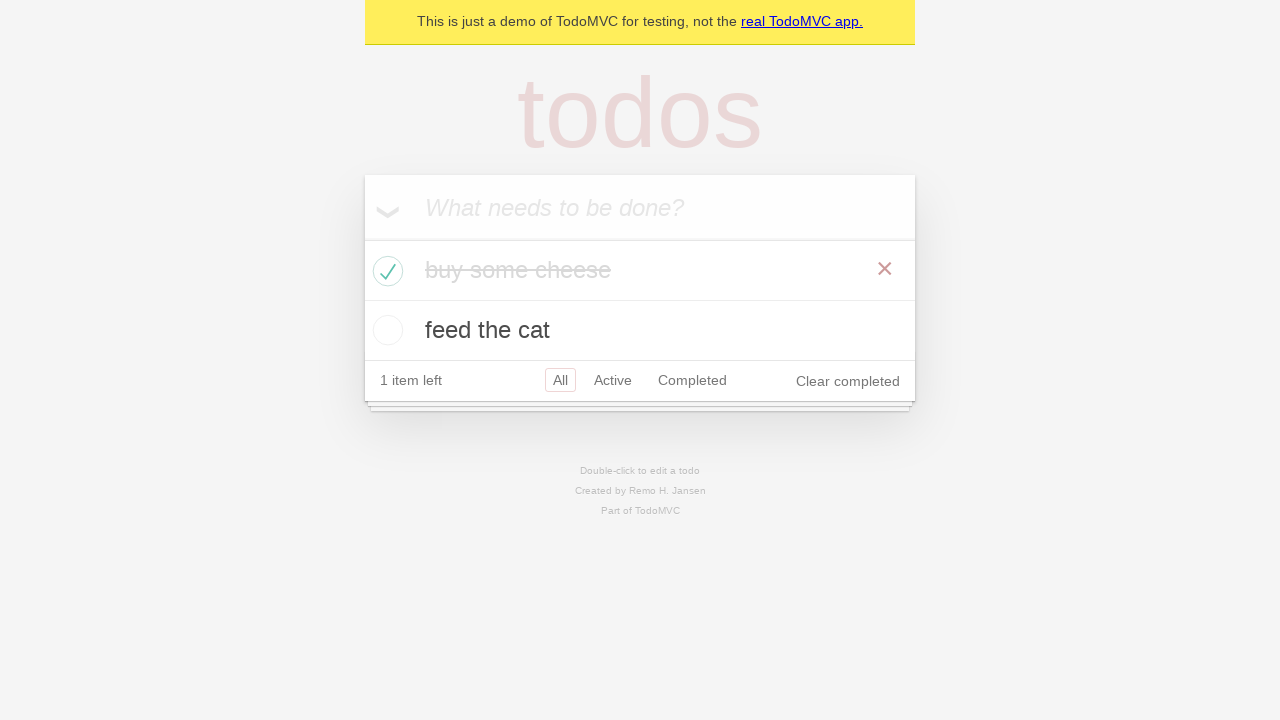